Navigates to the DemoBlaze e-commerce homepage and verifies that product listings are loaded and displayed on the page.

Starting URL: https://www.demoblaze.com/index.html

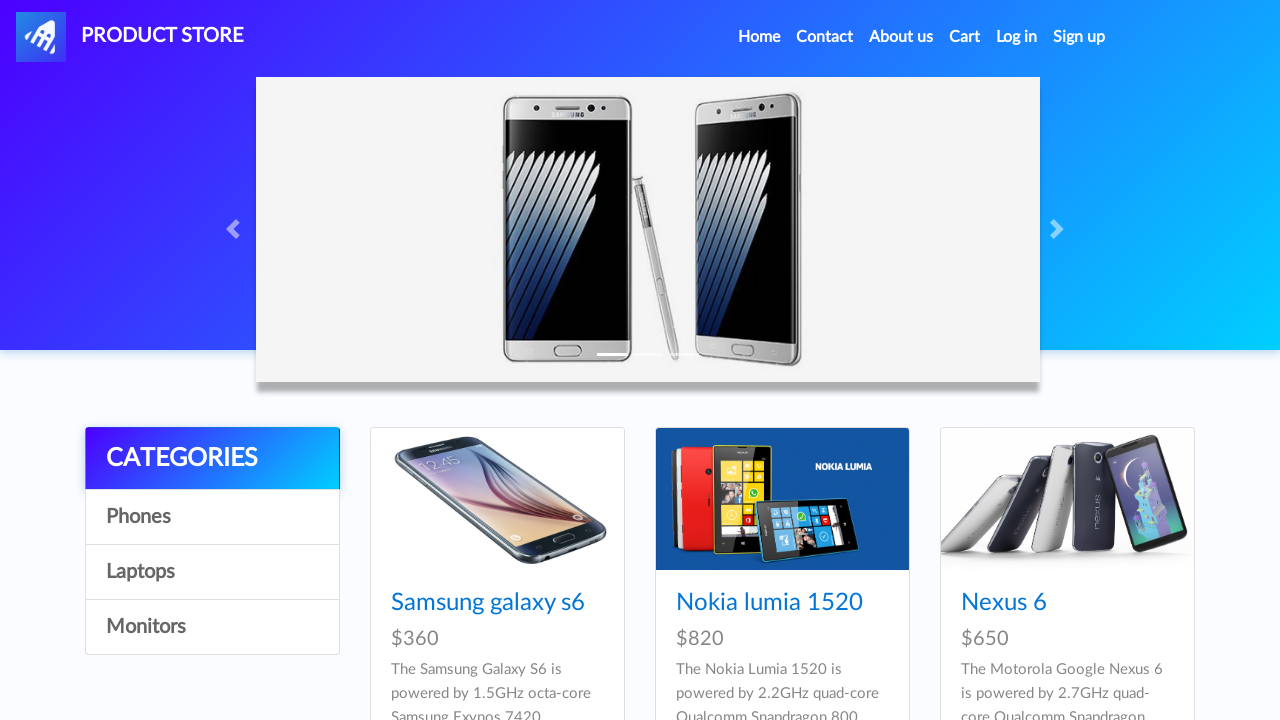

Navigated to DemoBlaze e-commerce homepage
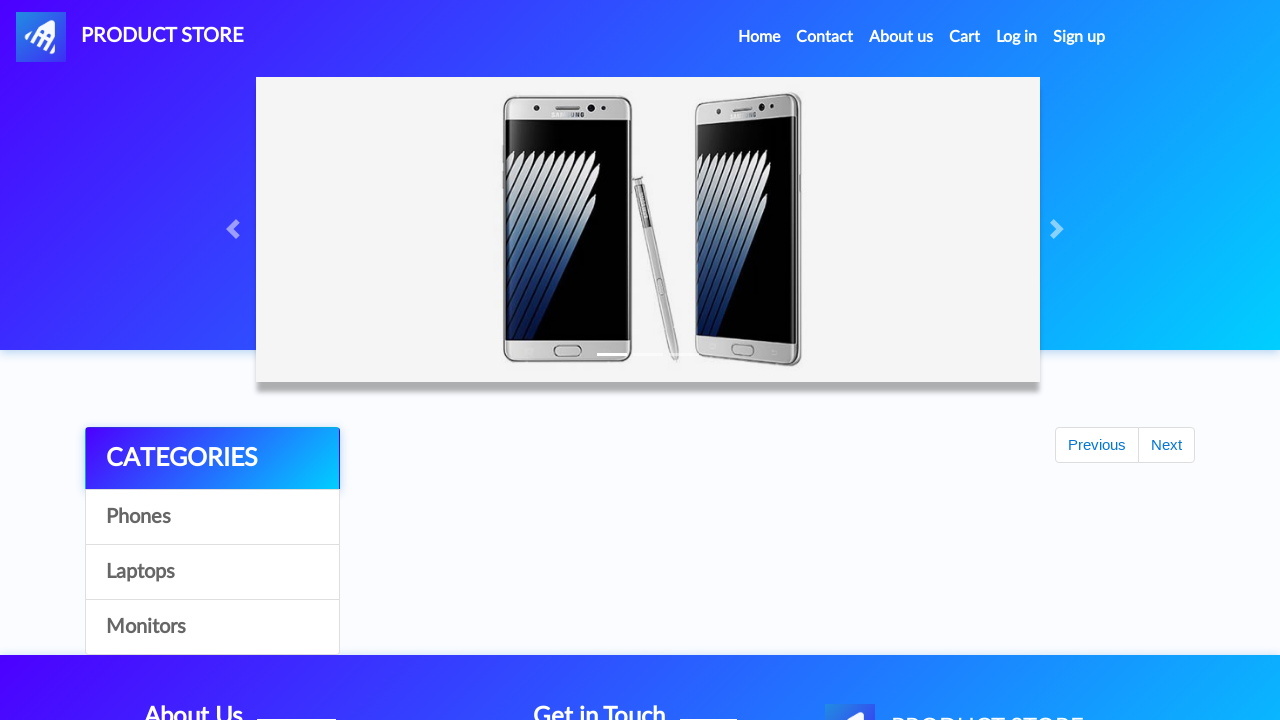

Product listings loaded on the page
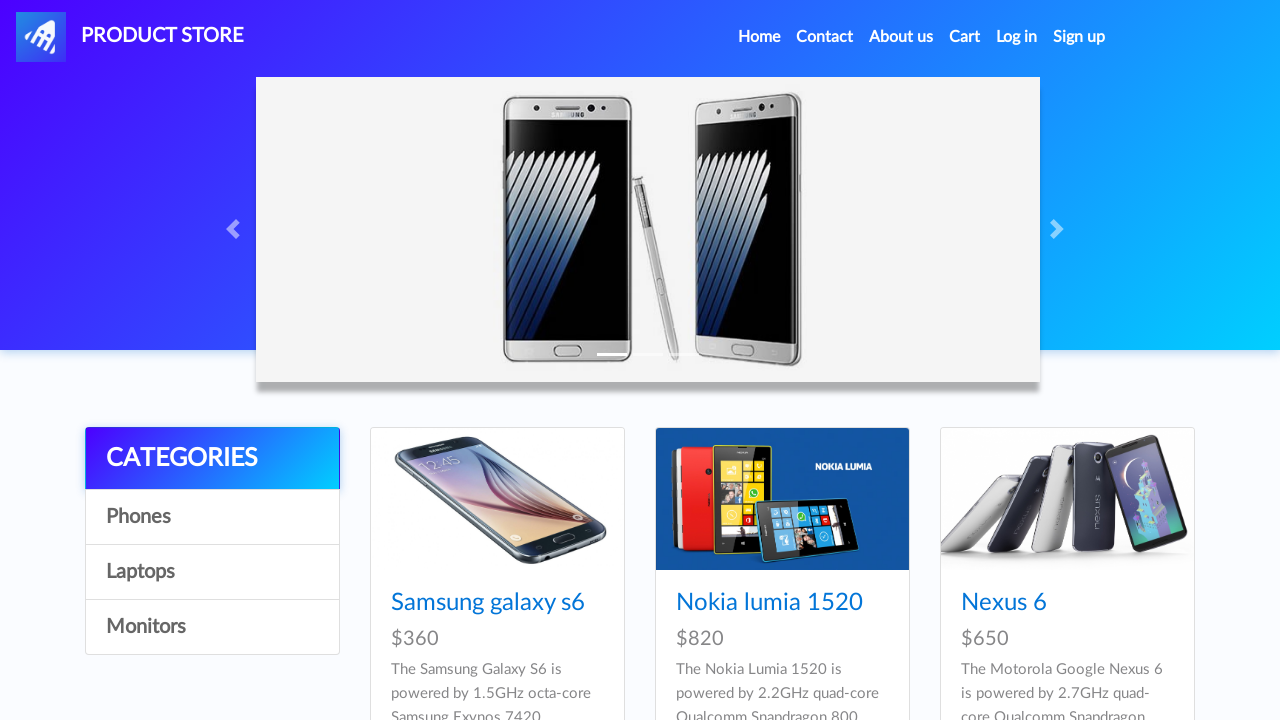

Located product elements on the page
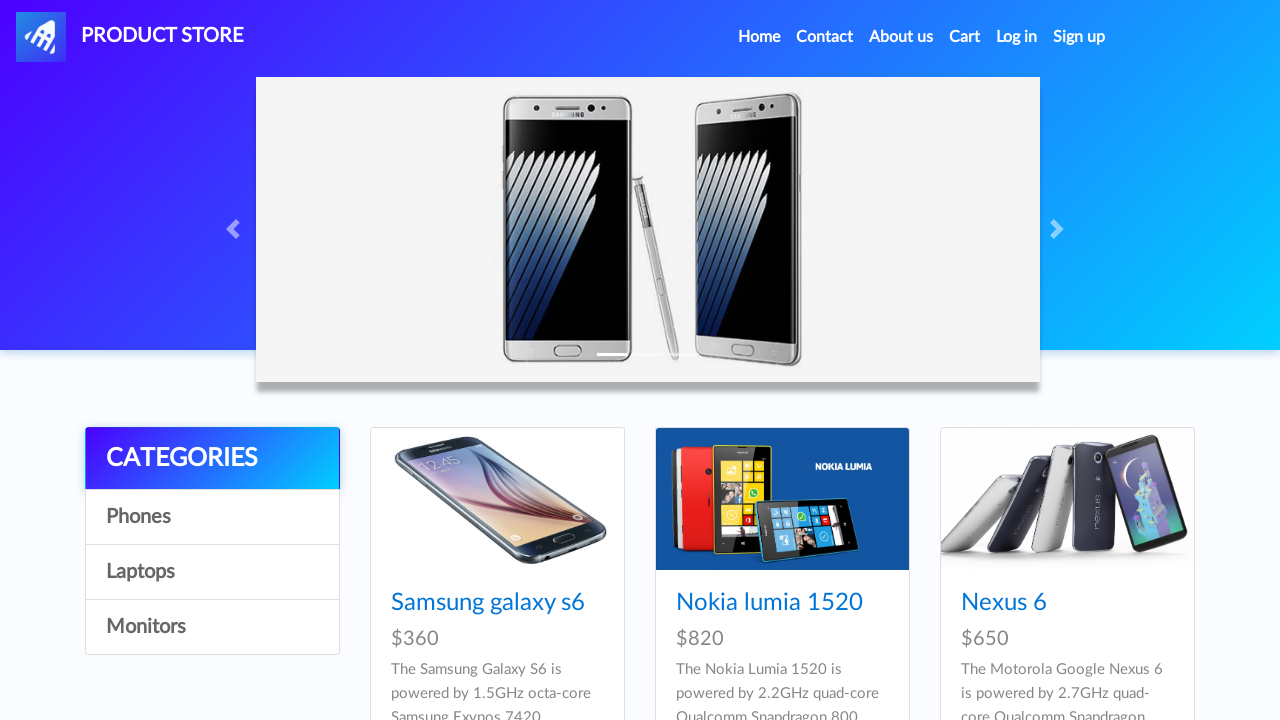

Verified that product listings are displayed (count > 0)
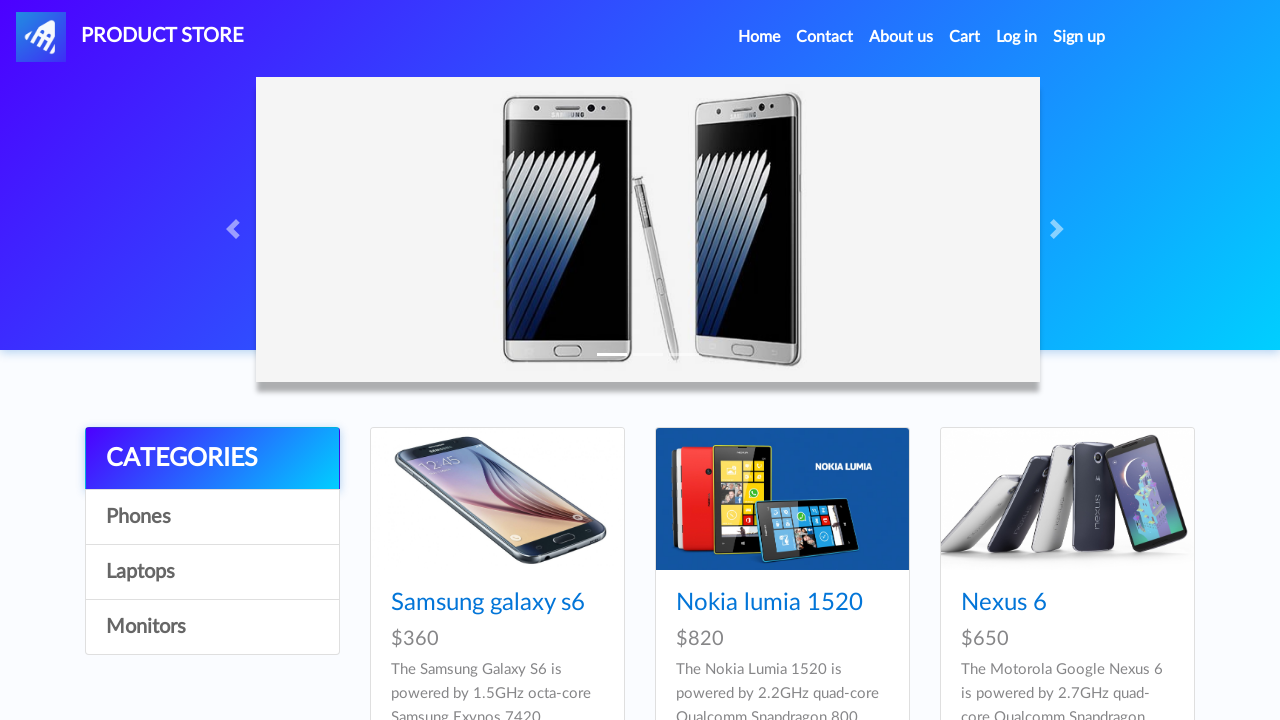

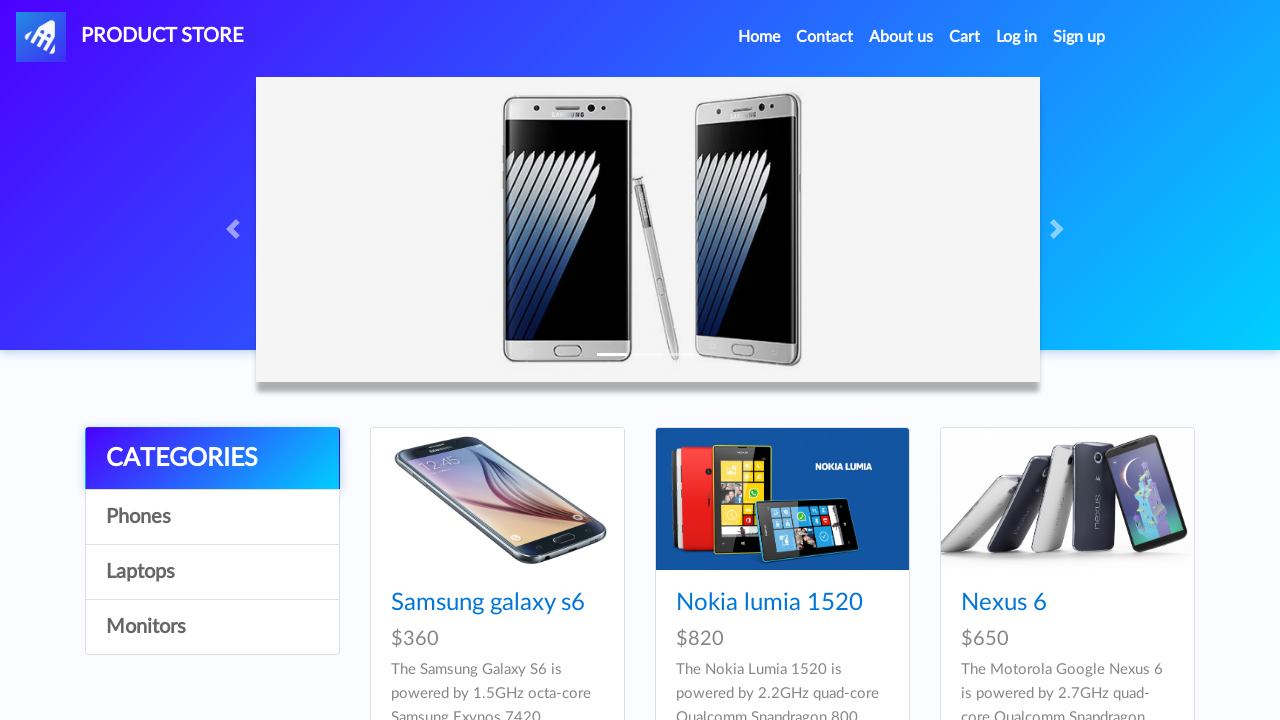